Calculates the sum of two numbers displayed on the page, selects the result from a dropdown menu, and submits the form

Starting URL: https://suninjuly.github.io/selects1.html

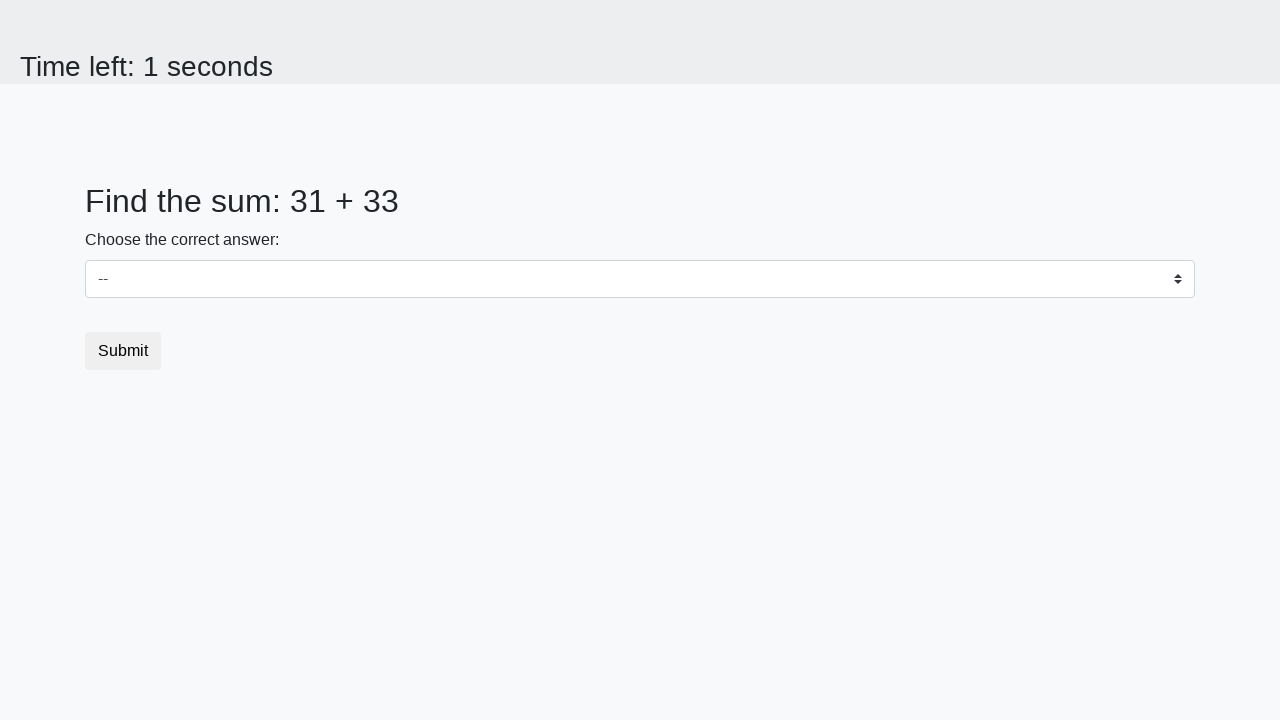

Retrieved first number from #num1 element
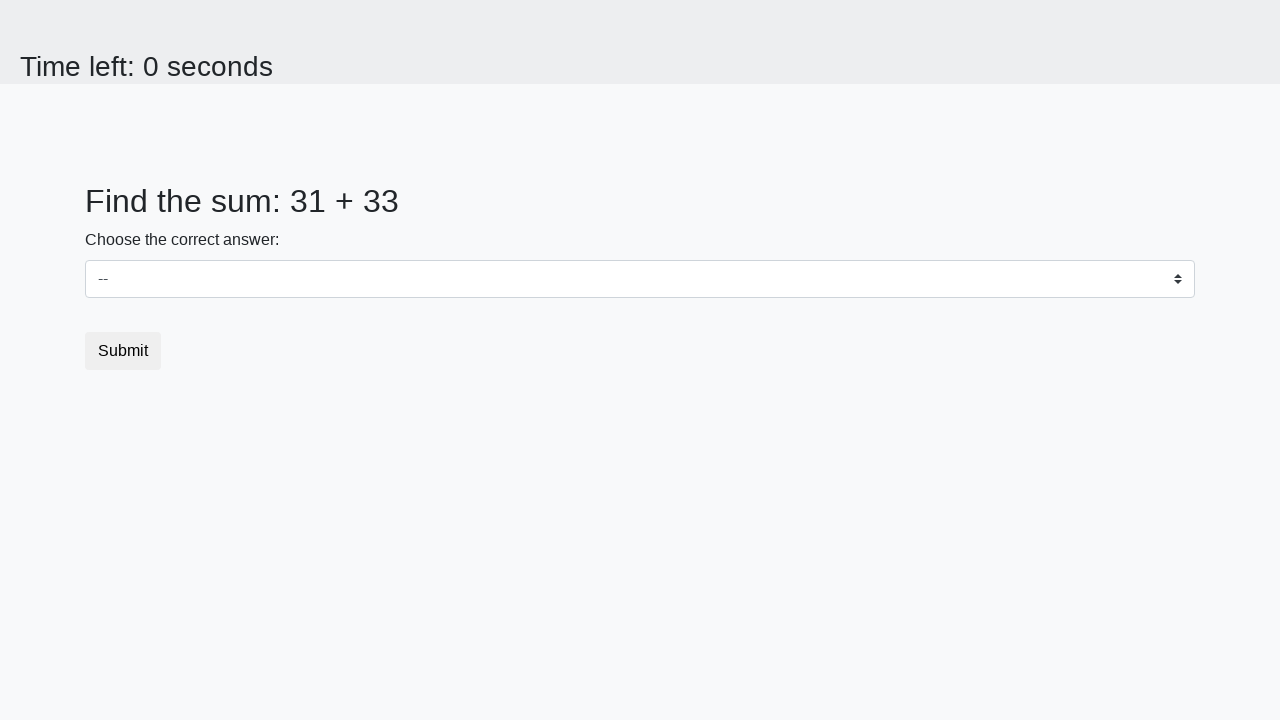

Retrieved second number from #num2 element
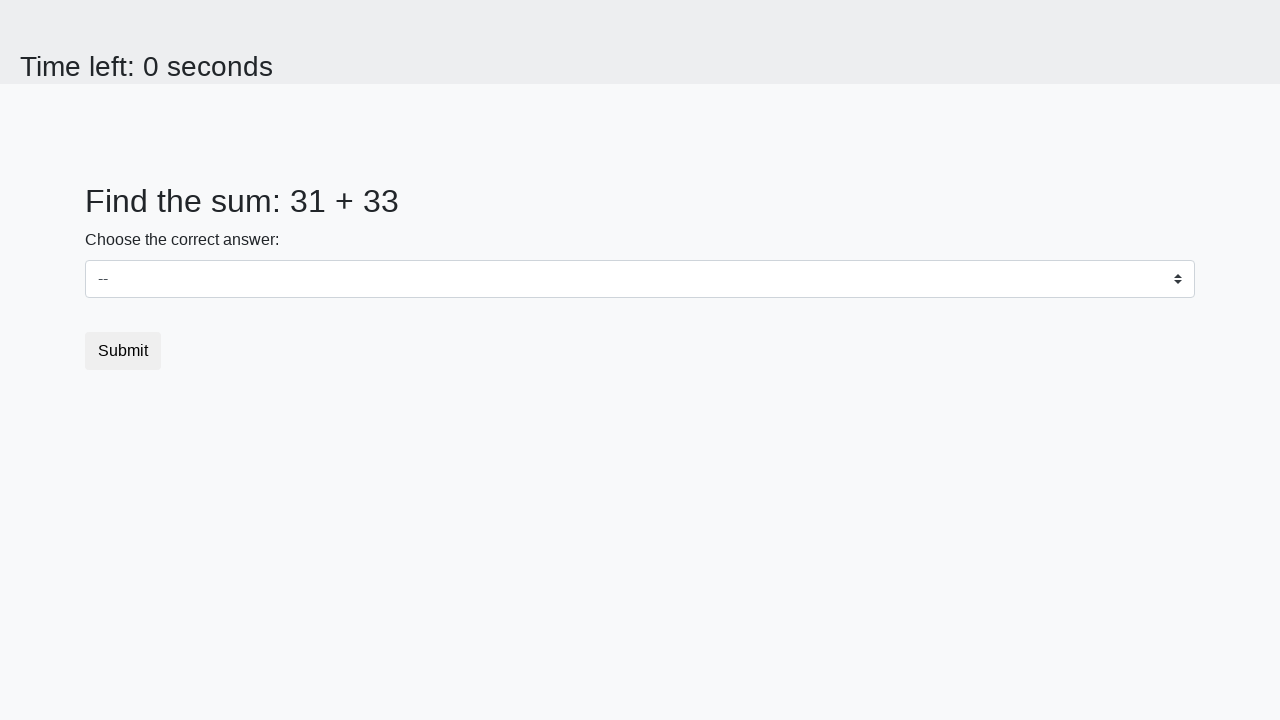

Calculated sum: 31 + 33 = 64
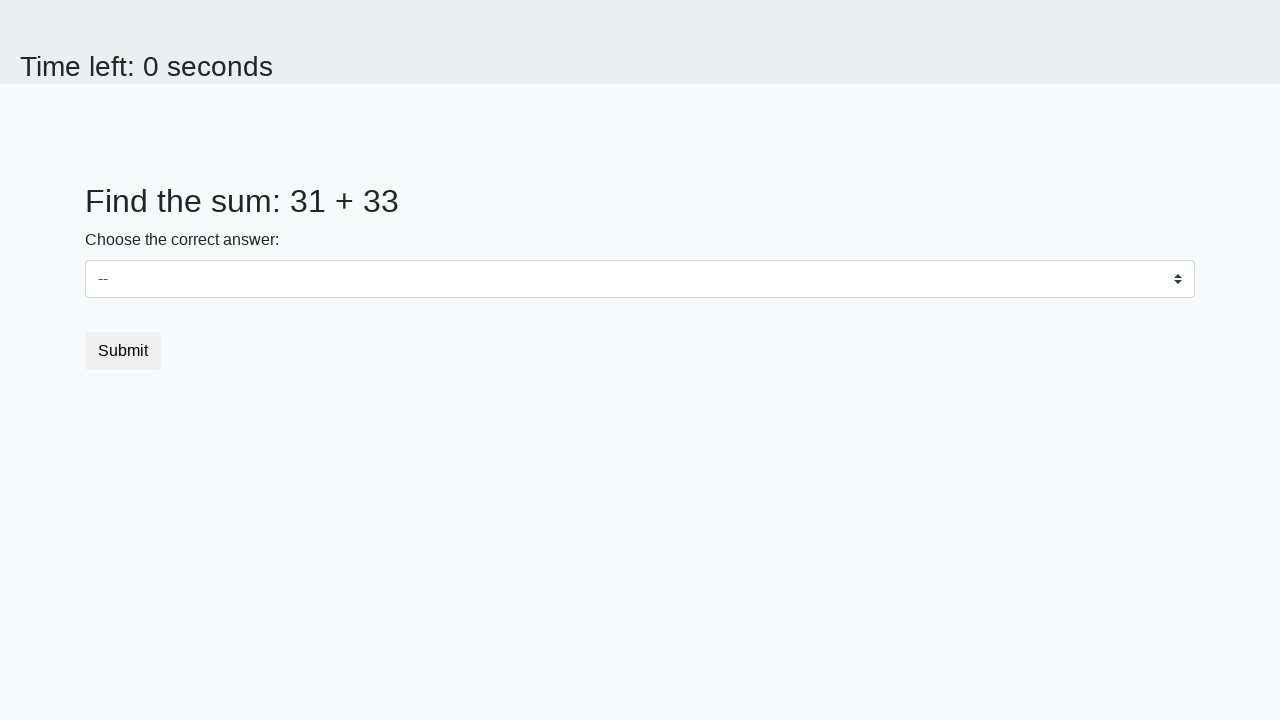

Selected 64 from dropdown menu on #dropdown
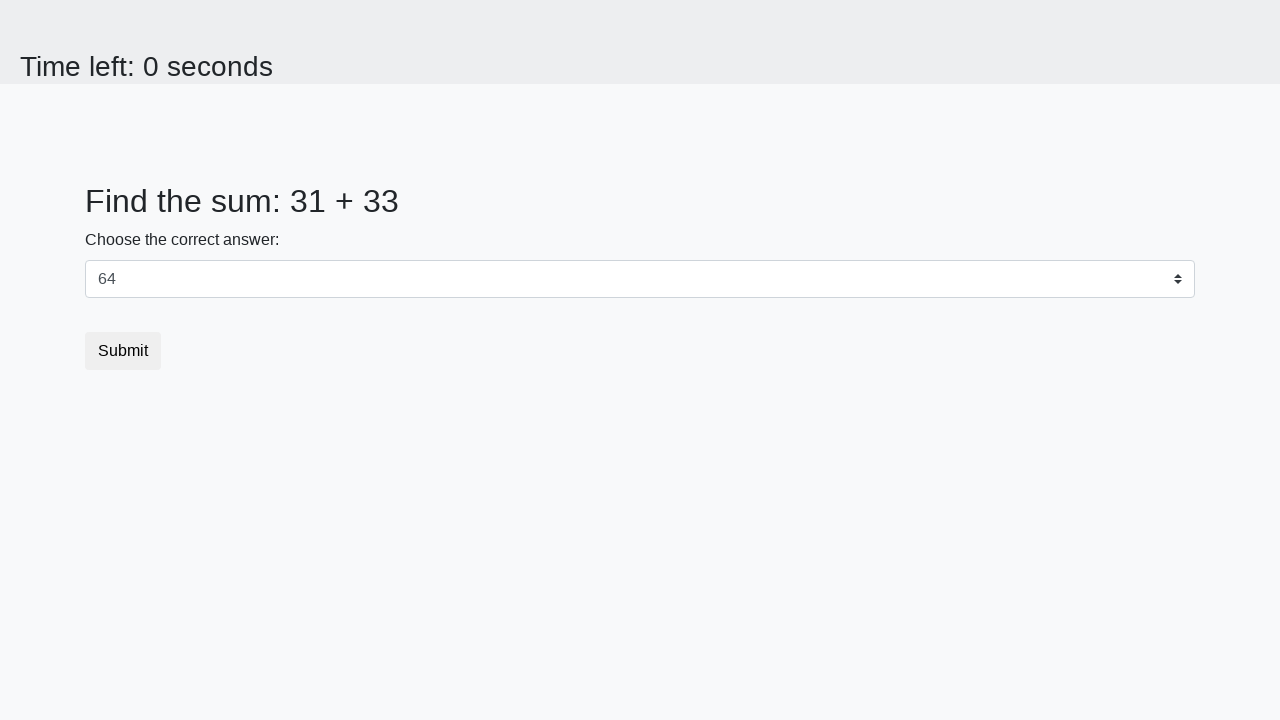

Clicked form submit button at (123, 351) on body > div > form > button
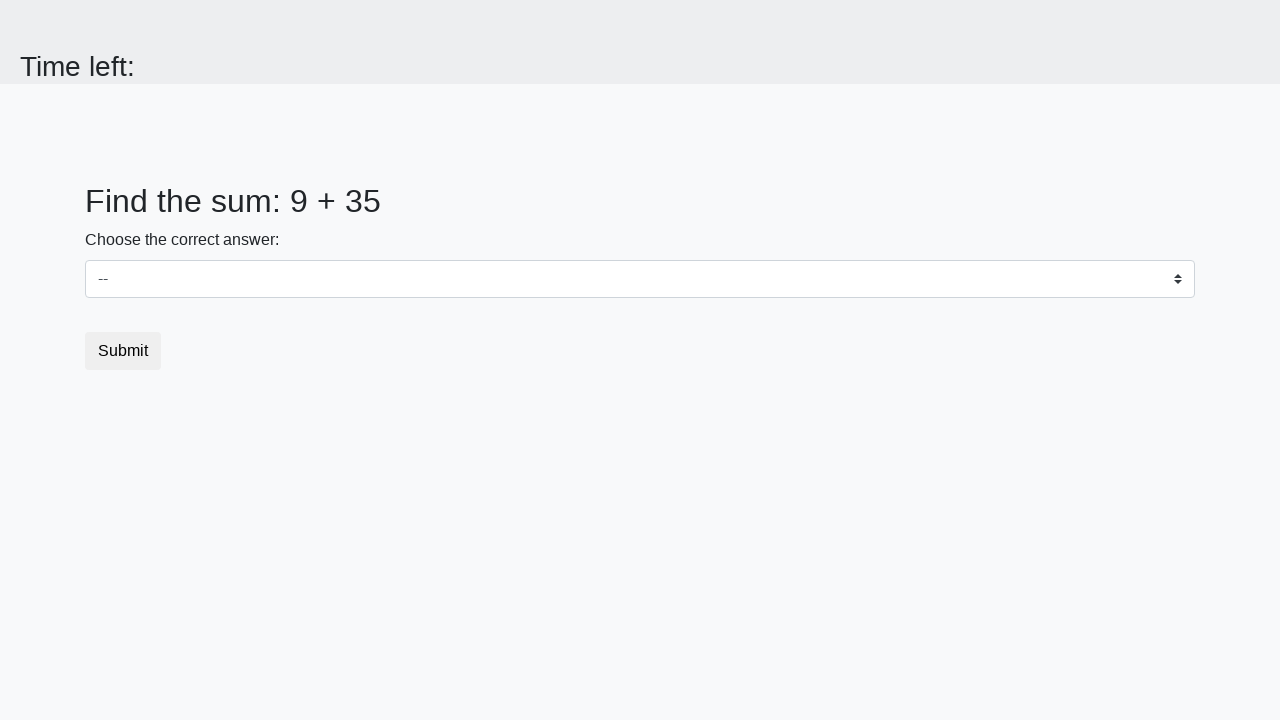

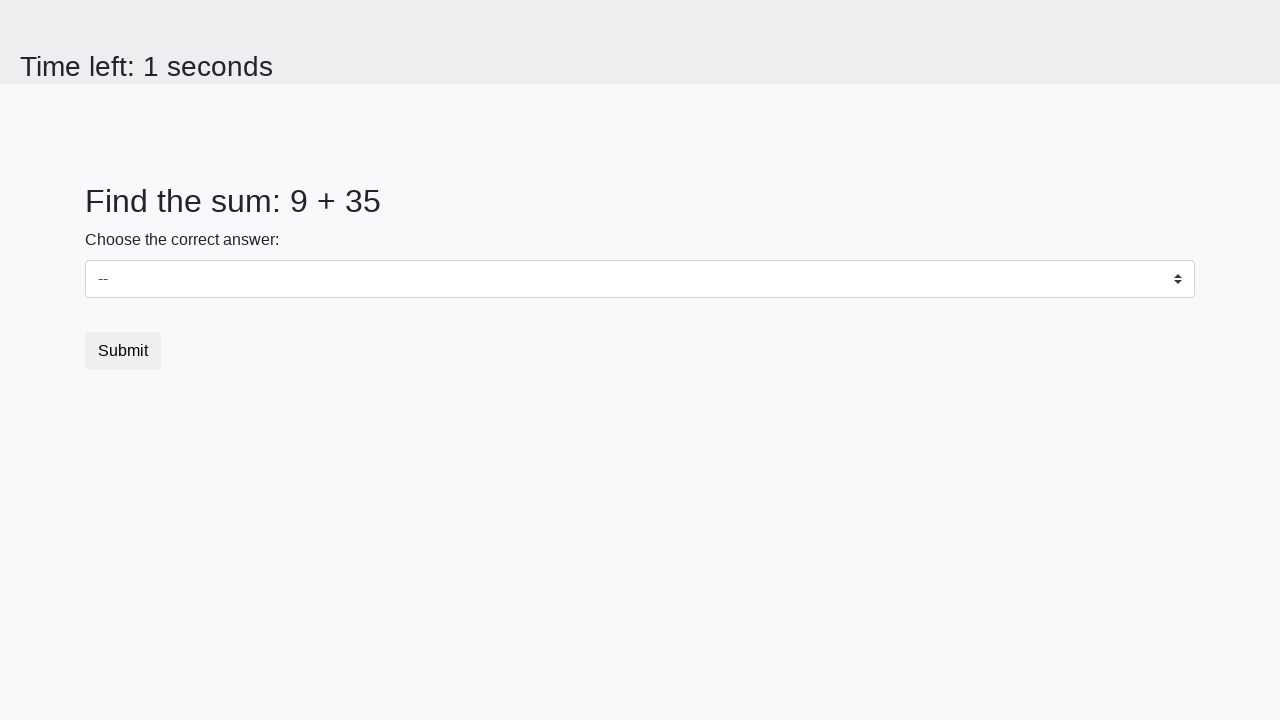